Tests filling a name input field on a test automation practice blog using JavaScript execution as an alternative to standard input methods

Starting URL: https://testautomationpractice.blogspot.com/

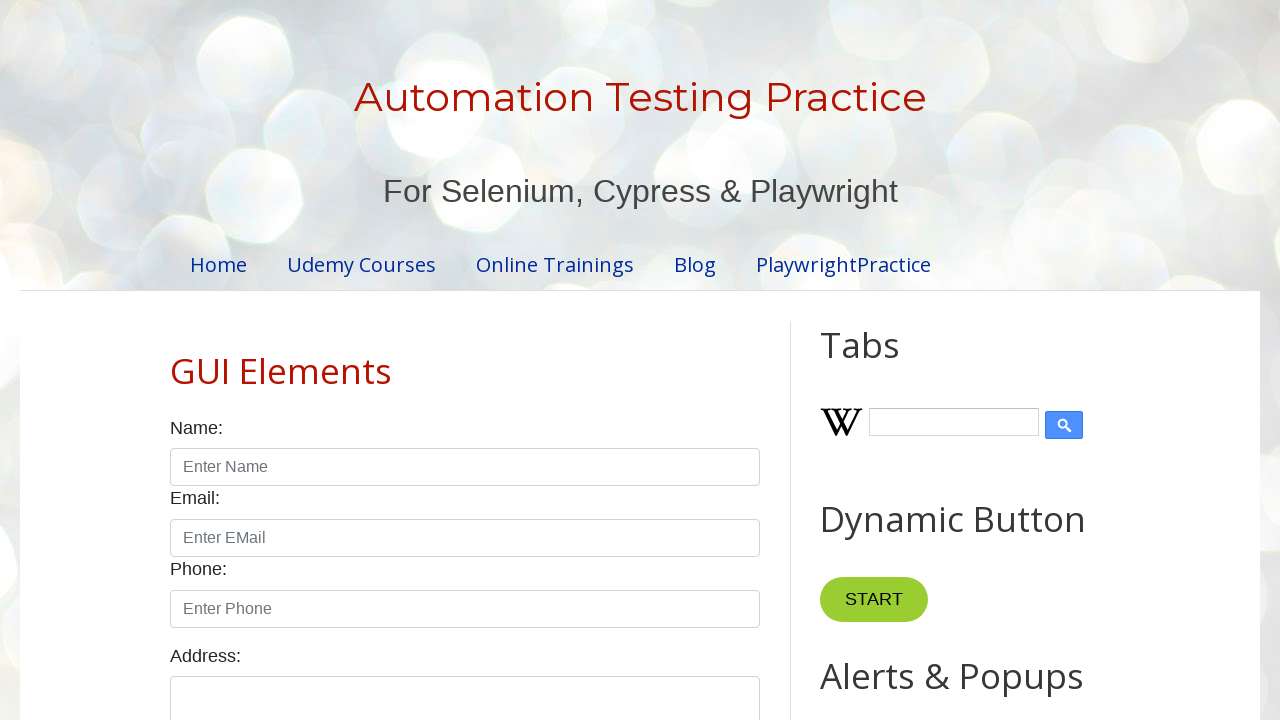

Navigated to test automation practice blog
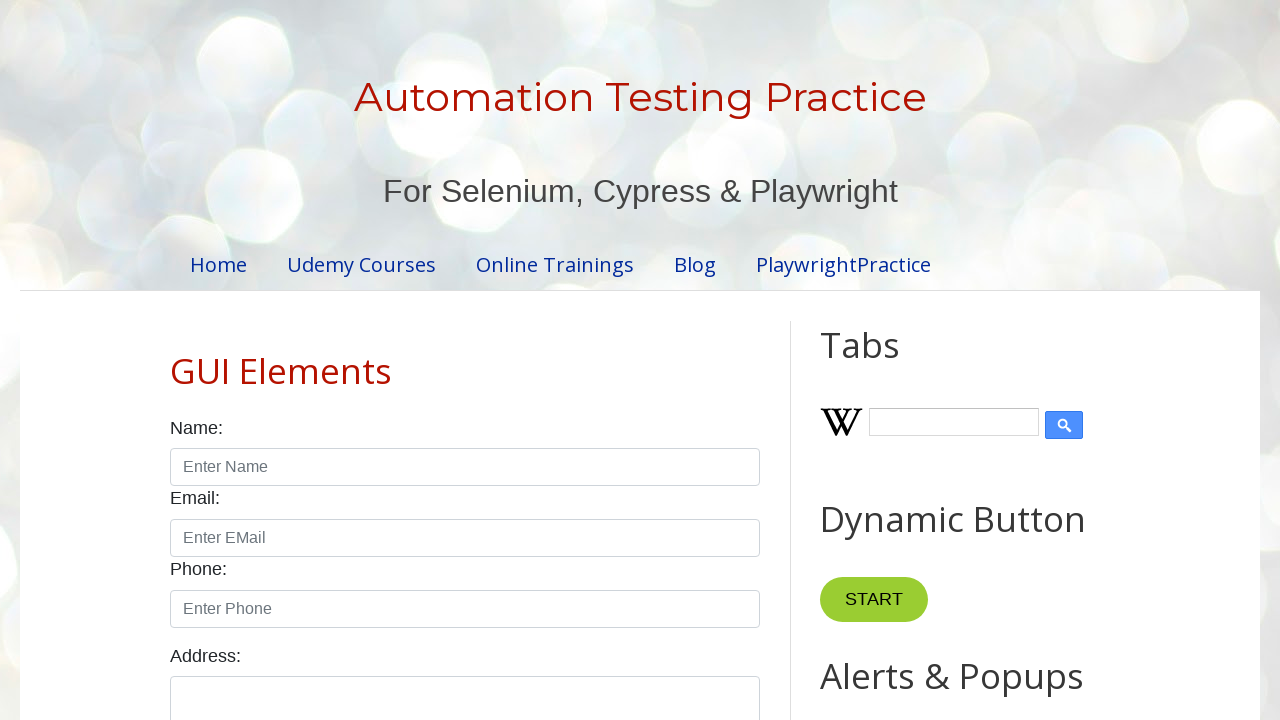

Filled name input field with 'demo' using JavaScript execution
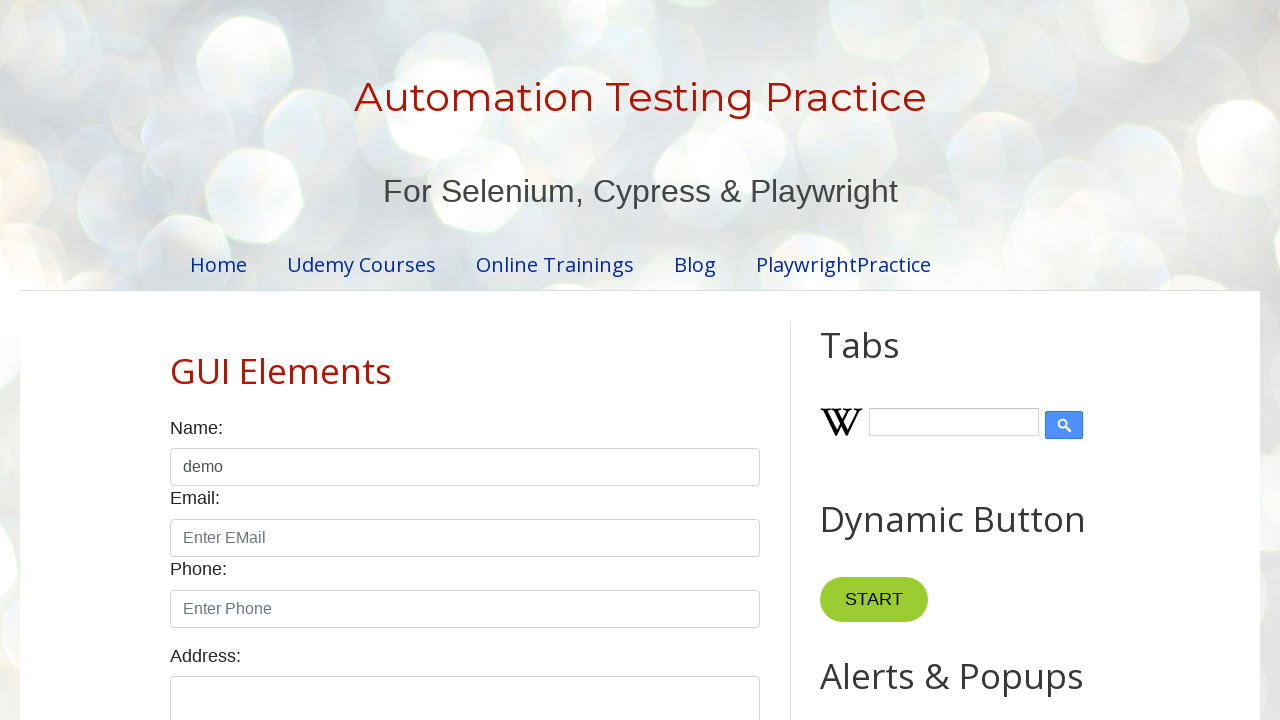

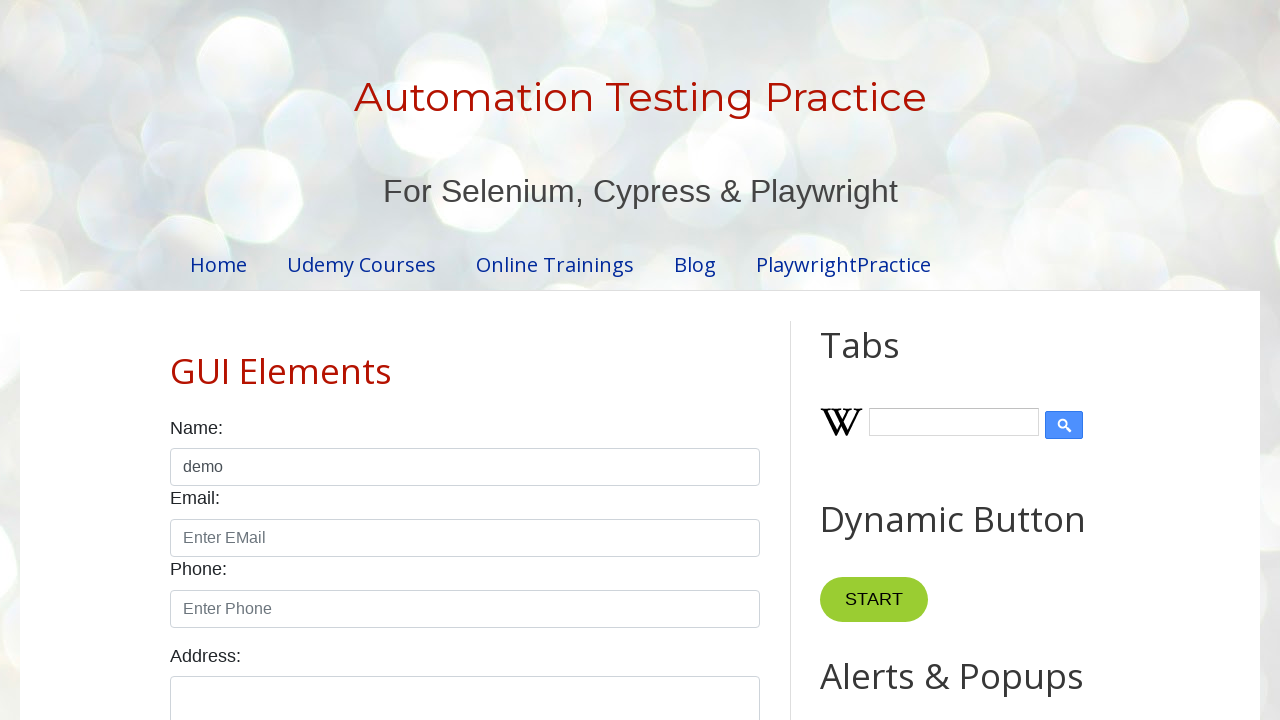